Tests navigation to the Send Mail & Packages section by clicking the mail/ship link and verifying the page title

Starting URL: https://www.usps.com/

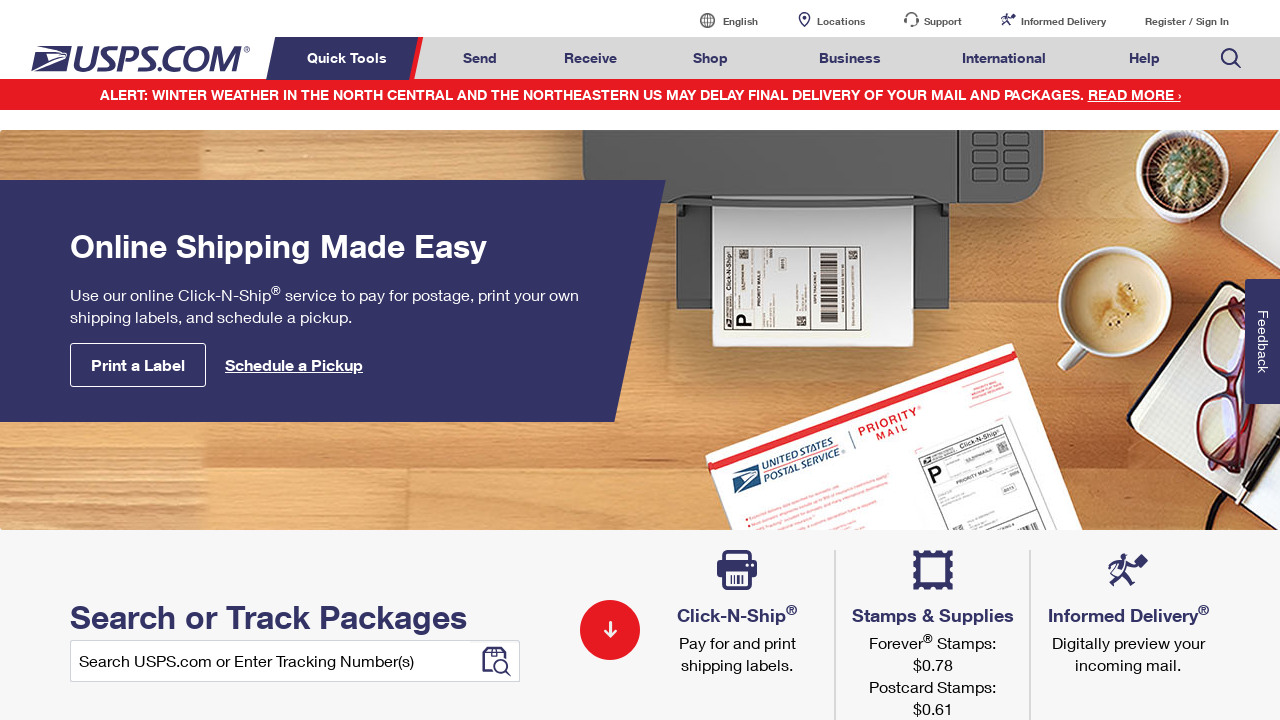

Navigated to USPS homepage
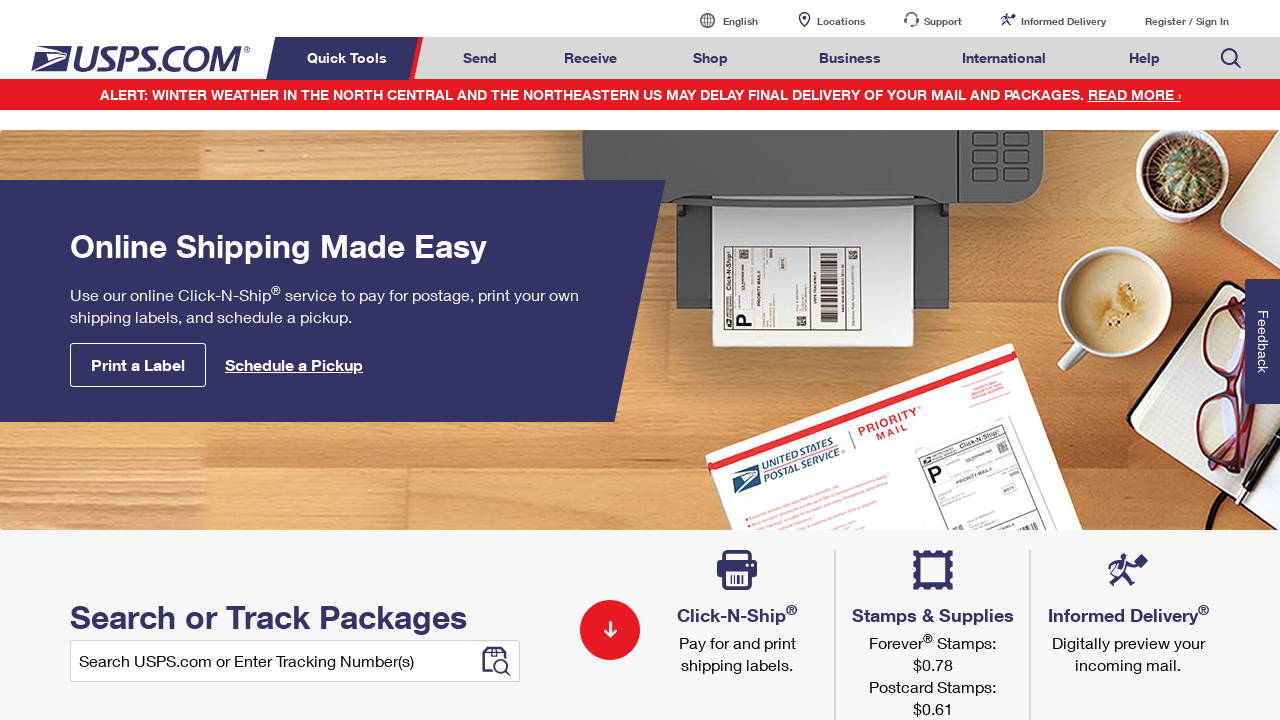

Clicked on Send Mail & Packages link at (480, 58) on a#mail-ship-width
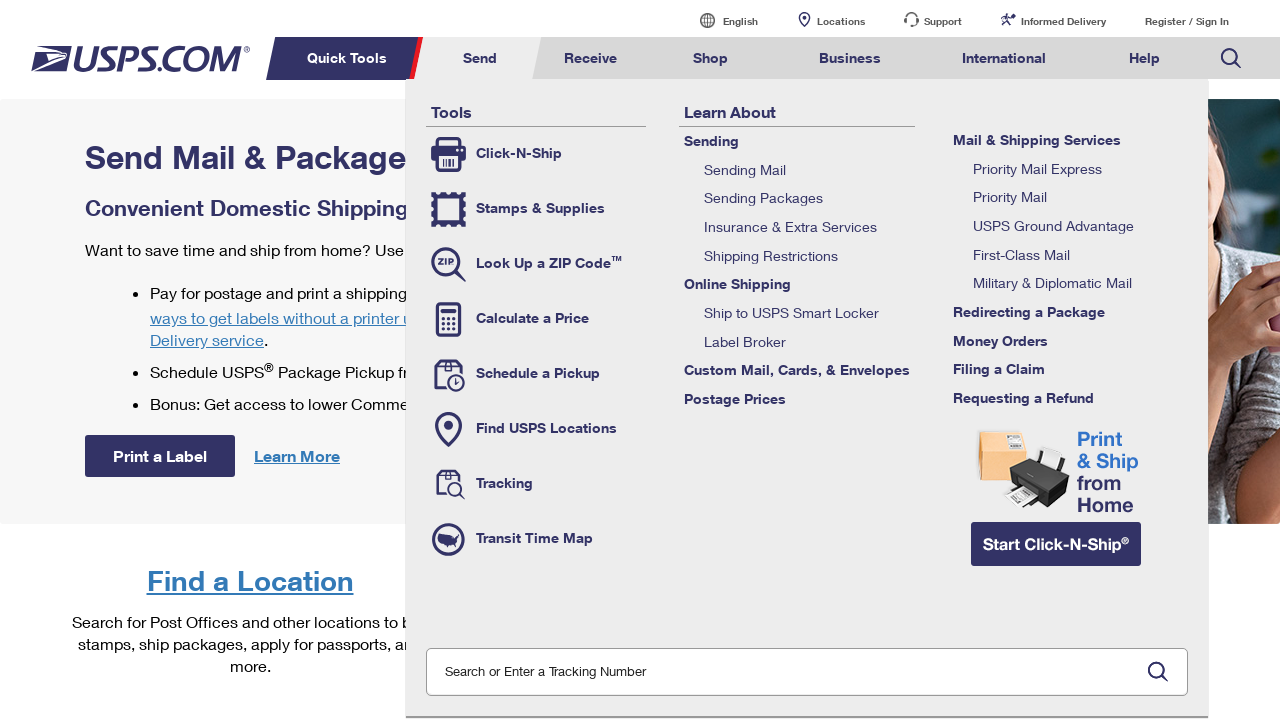

Verified page title is 'Send Mail & Packages | USPS'
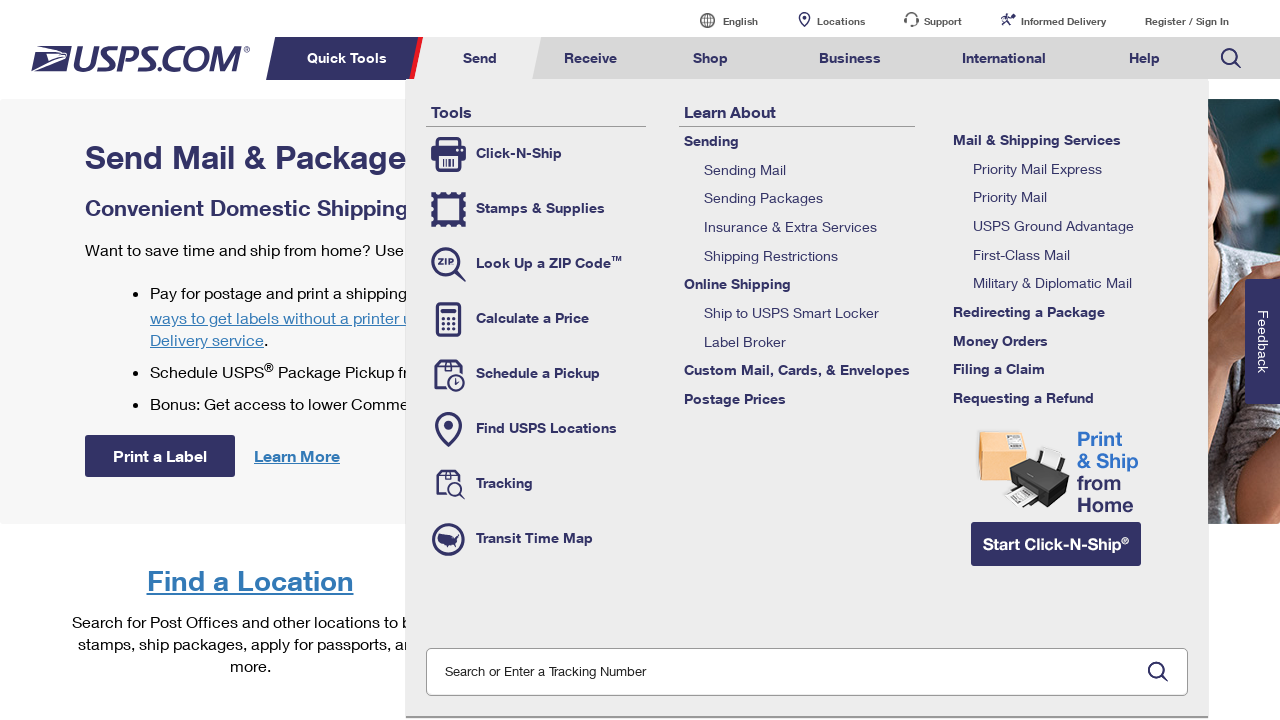

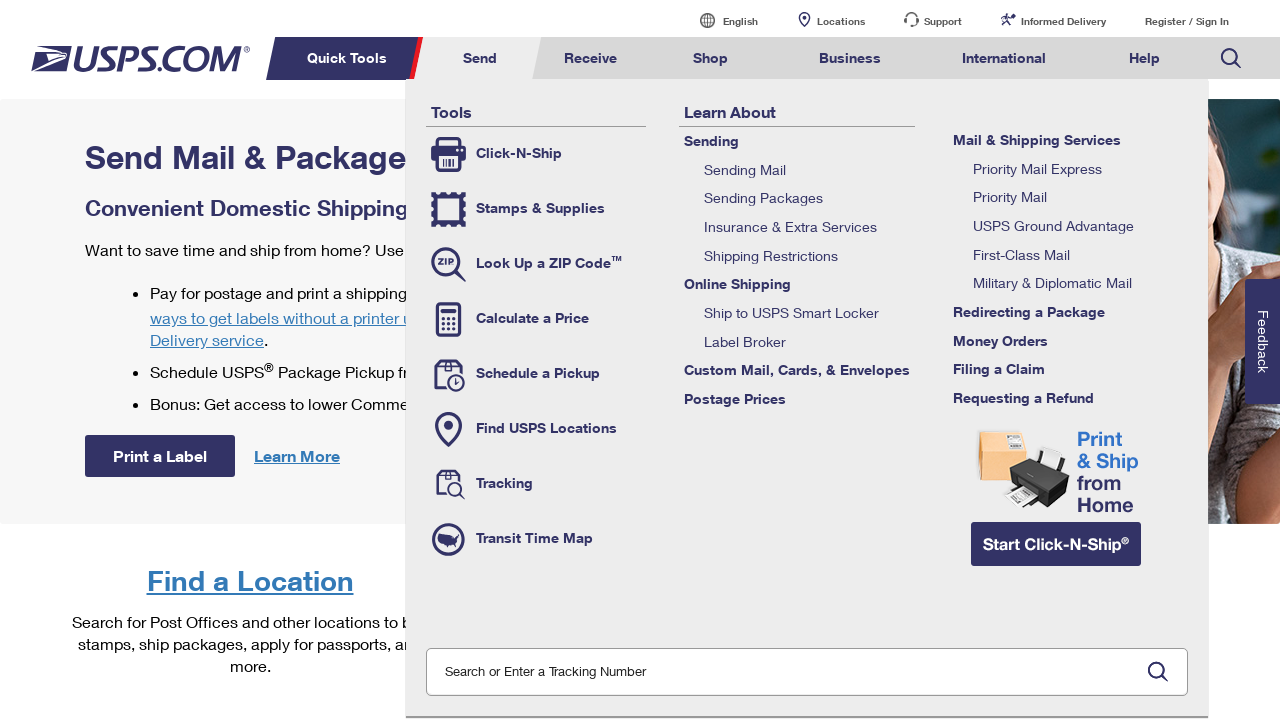